Tests greeting a specific cat by navigating directly to the greet URL with a cat name

Starting URL: https://cs1632.appspot.com/

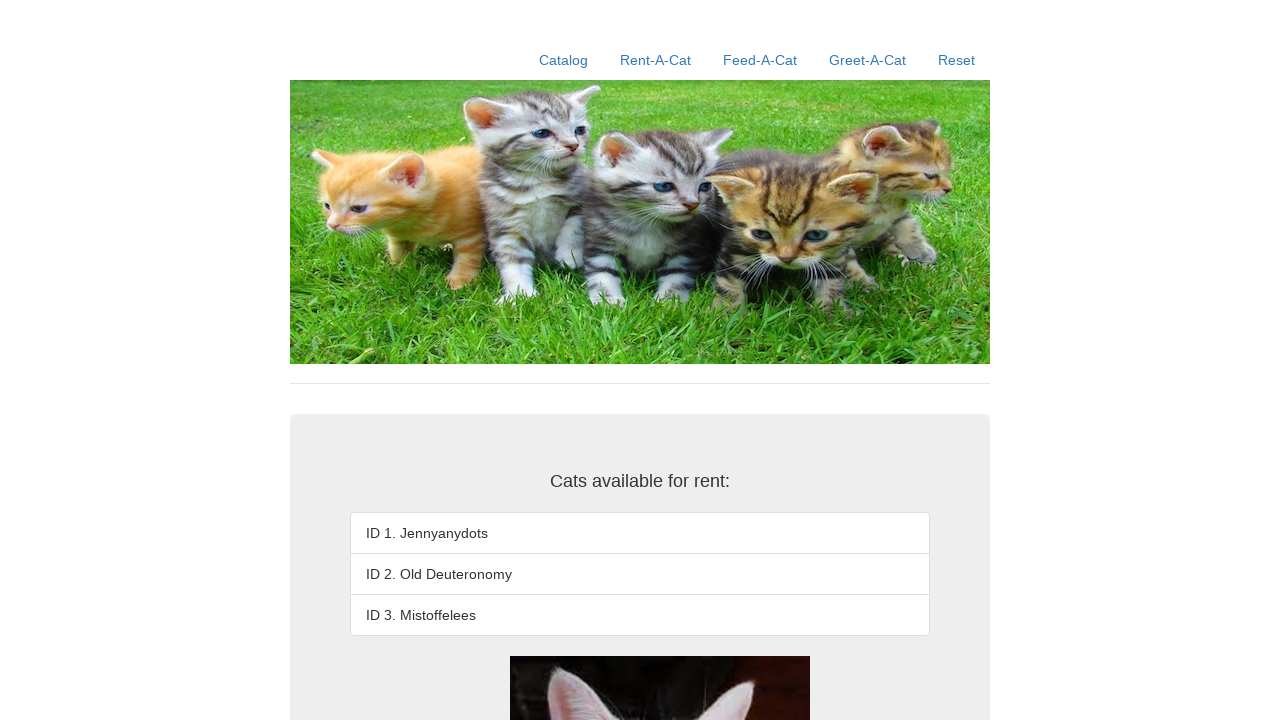

Set cookies to initialize state (all cats unvisited)
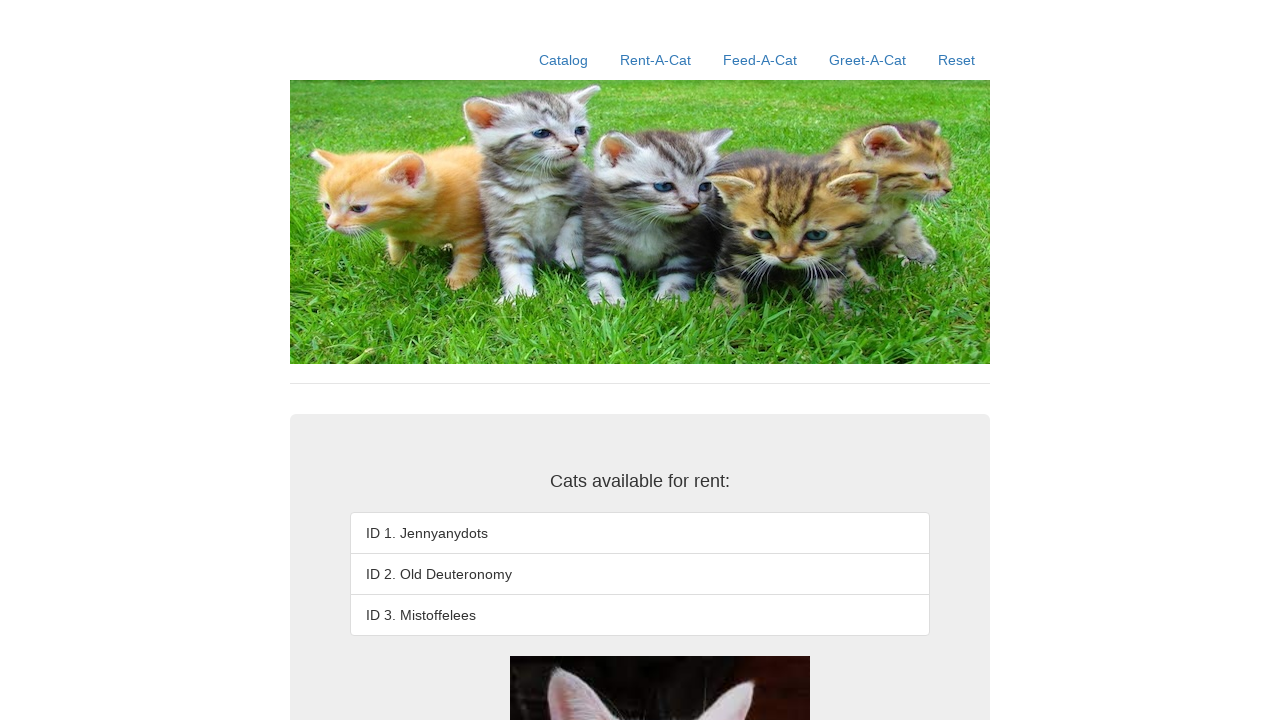

Navigated to greet page for cat 'Jennyanydots'
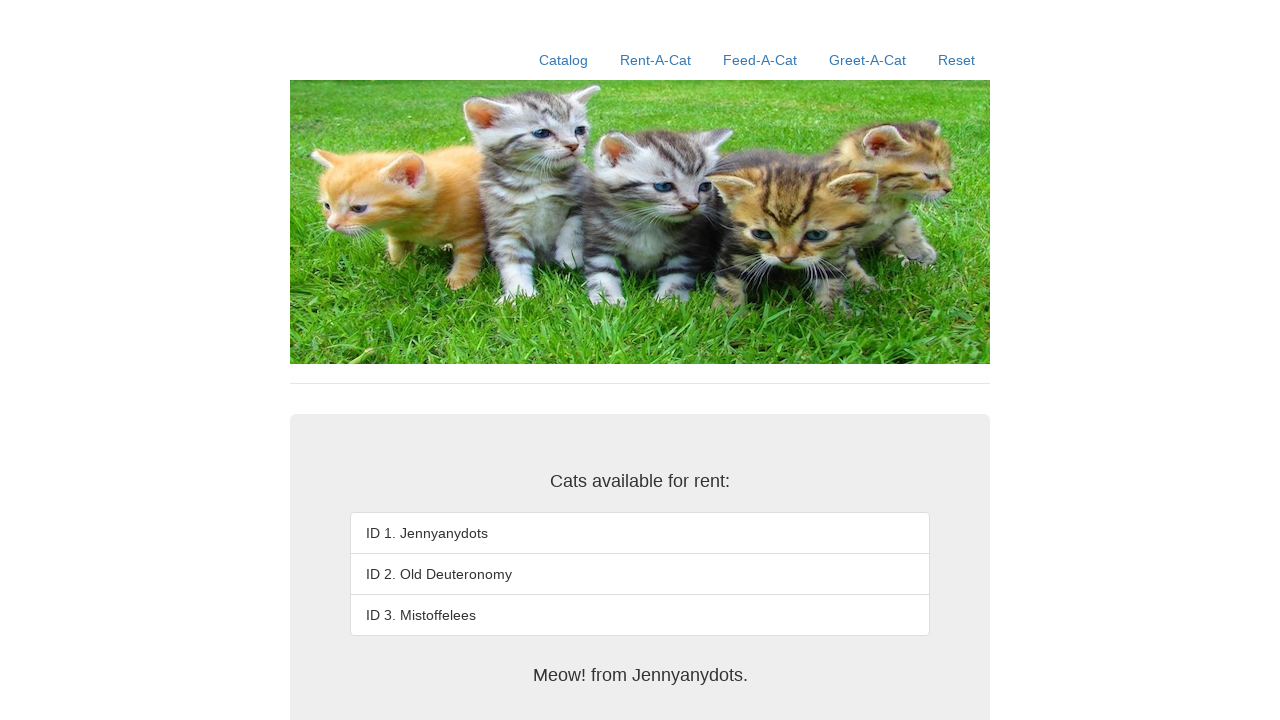

Verified personalized greeting message displays 'Meow! from Jennyanydots.'
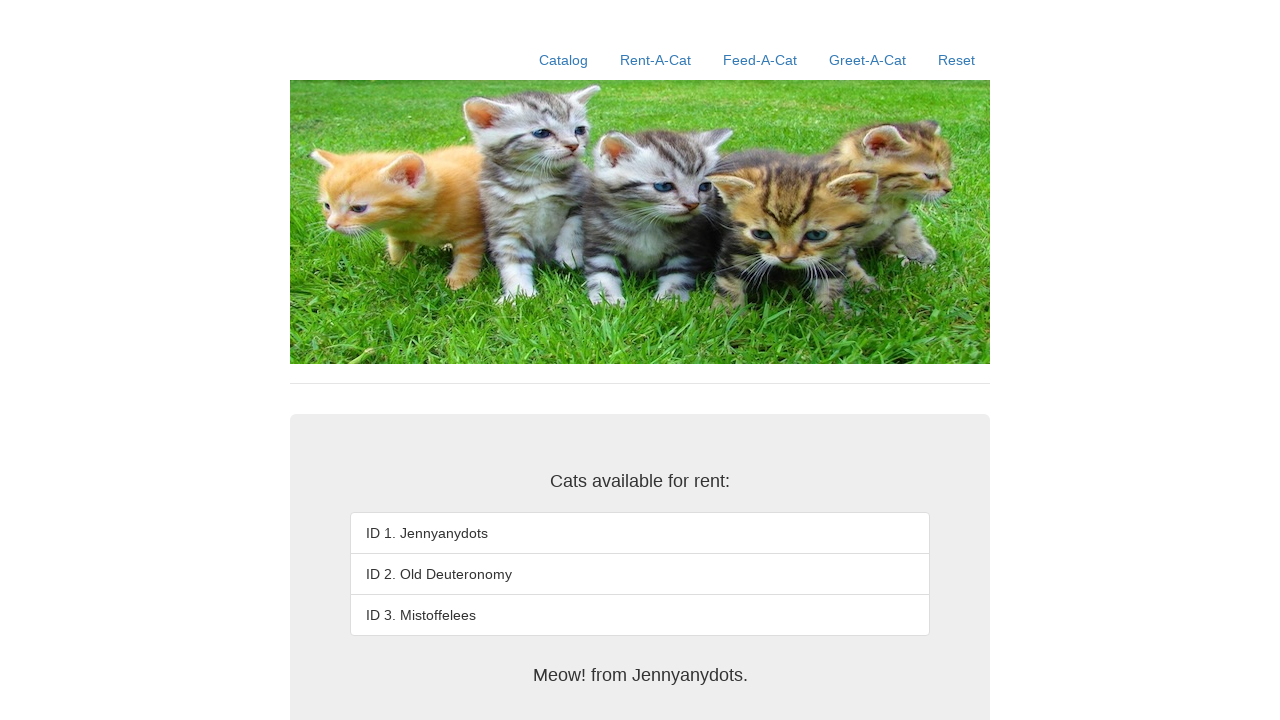

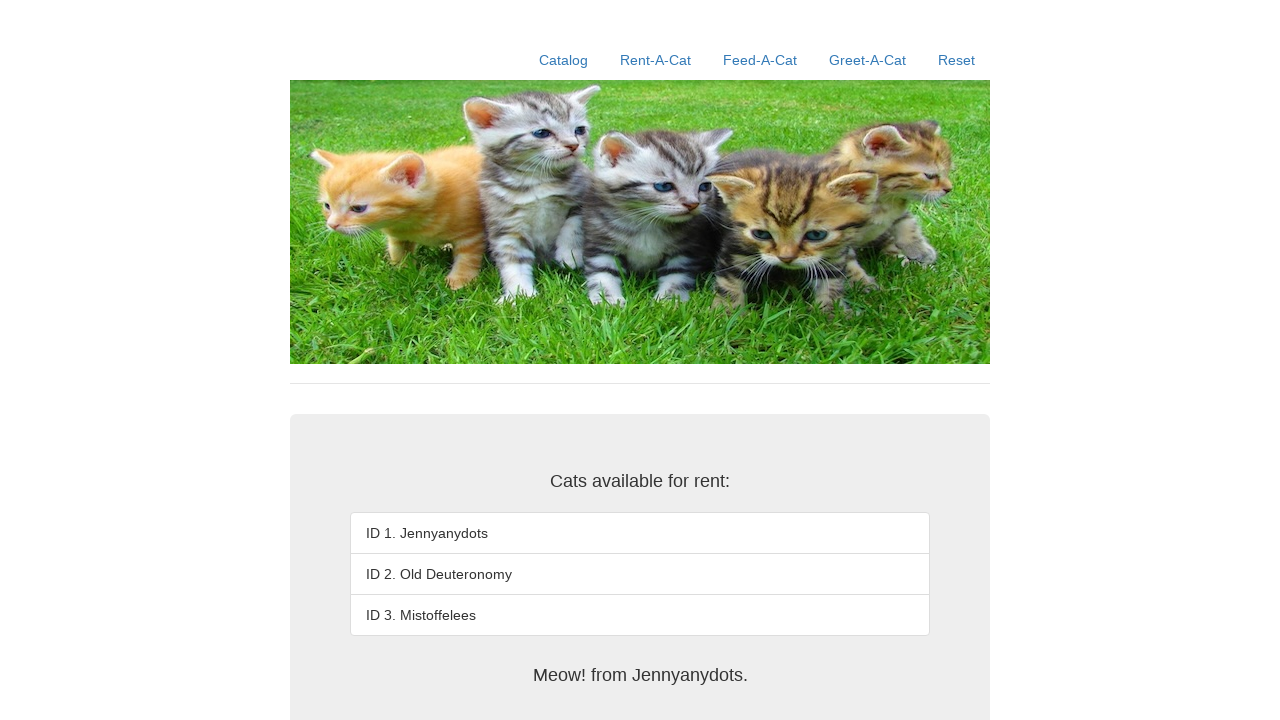